Tests clicking a link with dynamically calculated text, then fills out a form with first name, last name, city, and country fields and submits it.

Starting URL: http://suninjuly.github.io/find_link_text

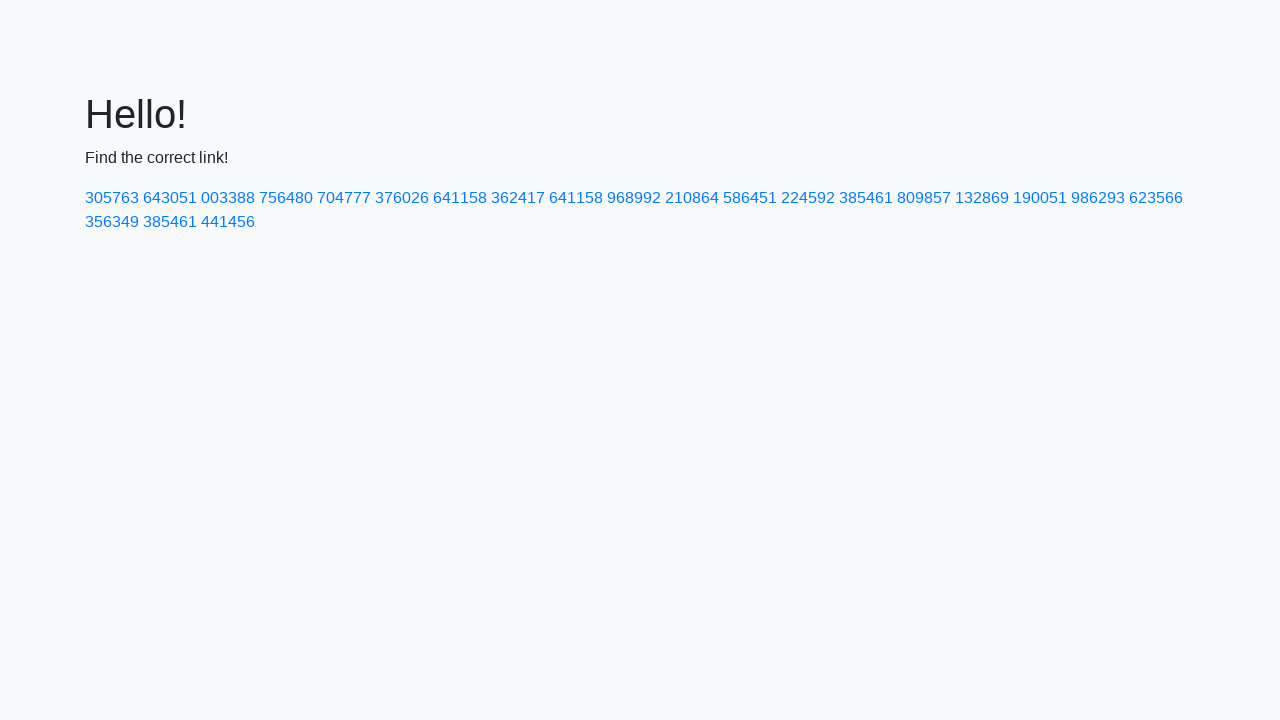

Clicked link with dynamically calculated text (224592) at (808, 198) on text=224592
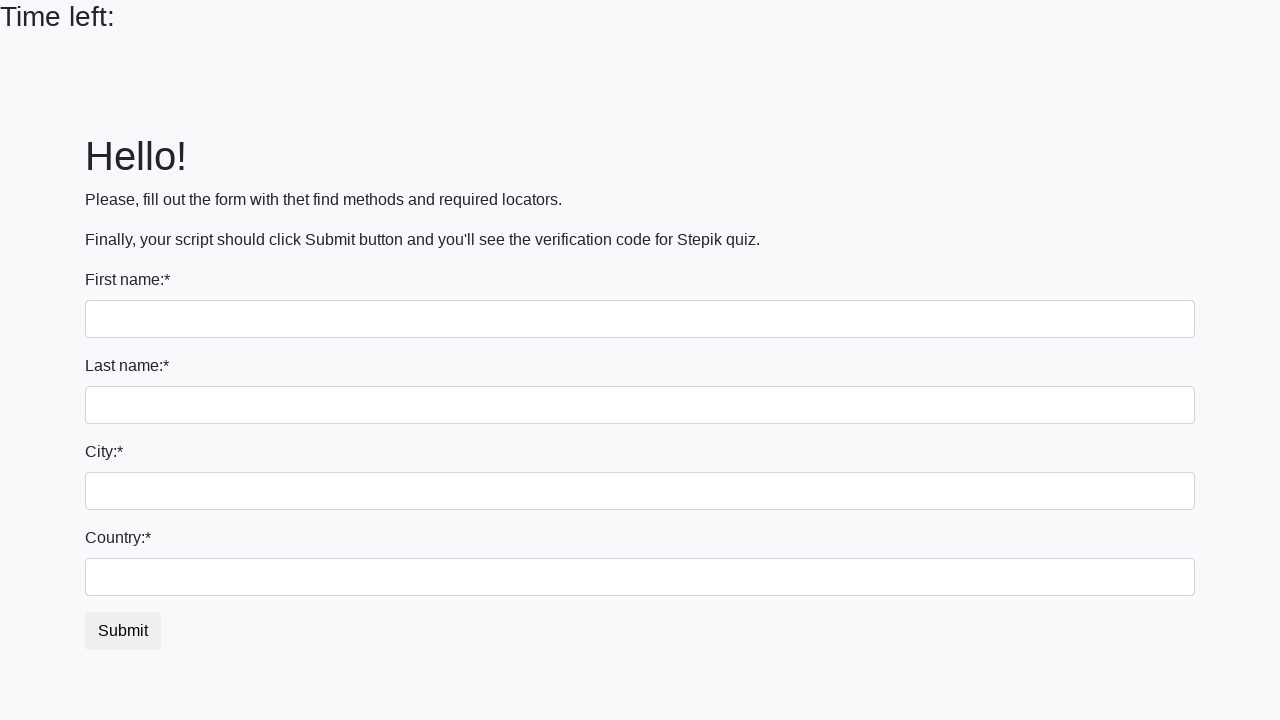

Filled first name field with 'Marcus' on input[name='first_name']
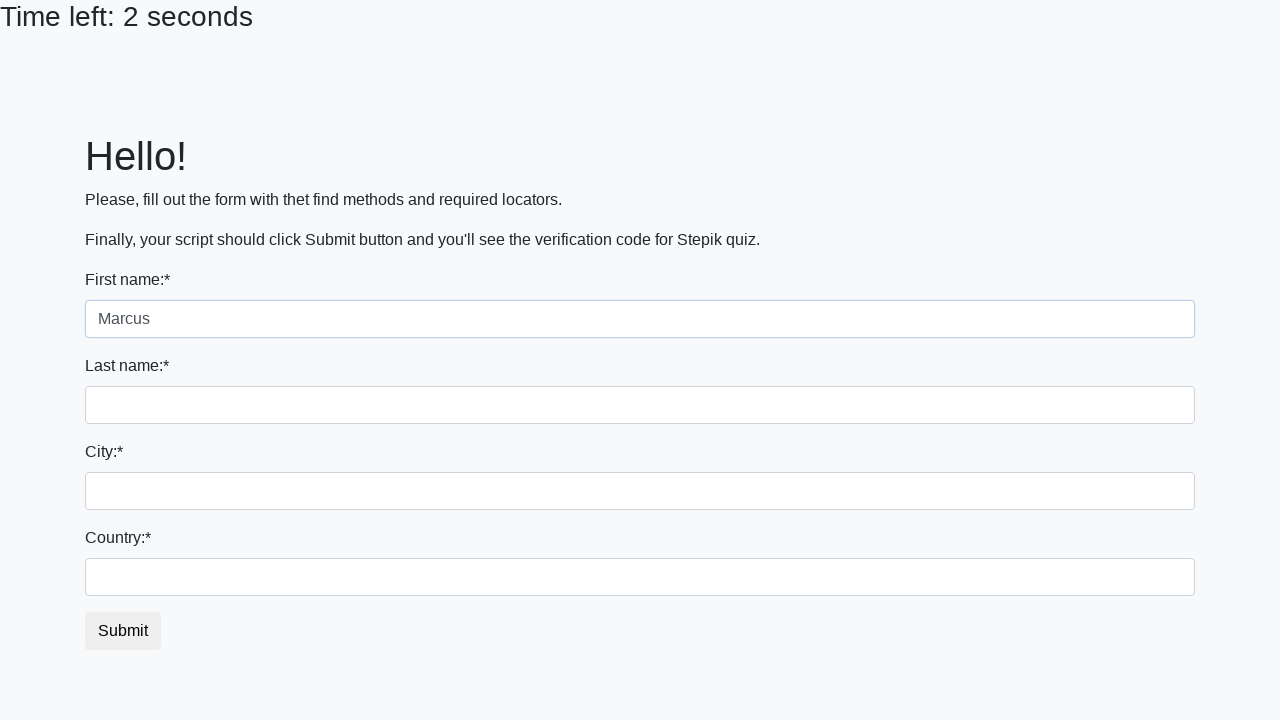

Filled last name field with 'Thompson' on input[name='last_name']
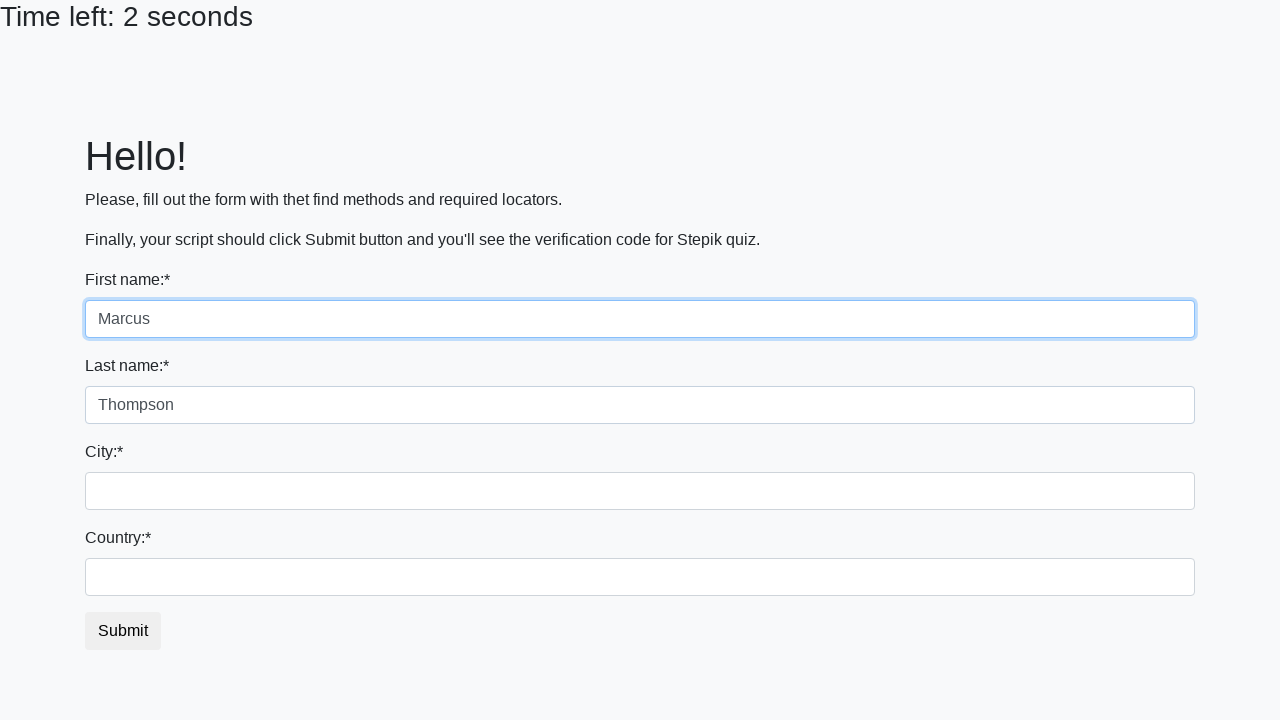

Filled city field with 'Portland' on .form-control.city
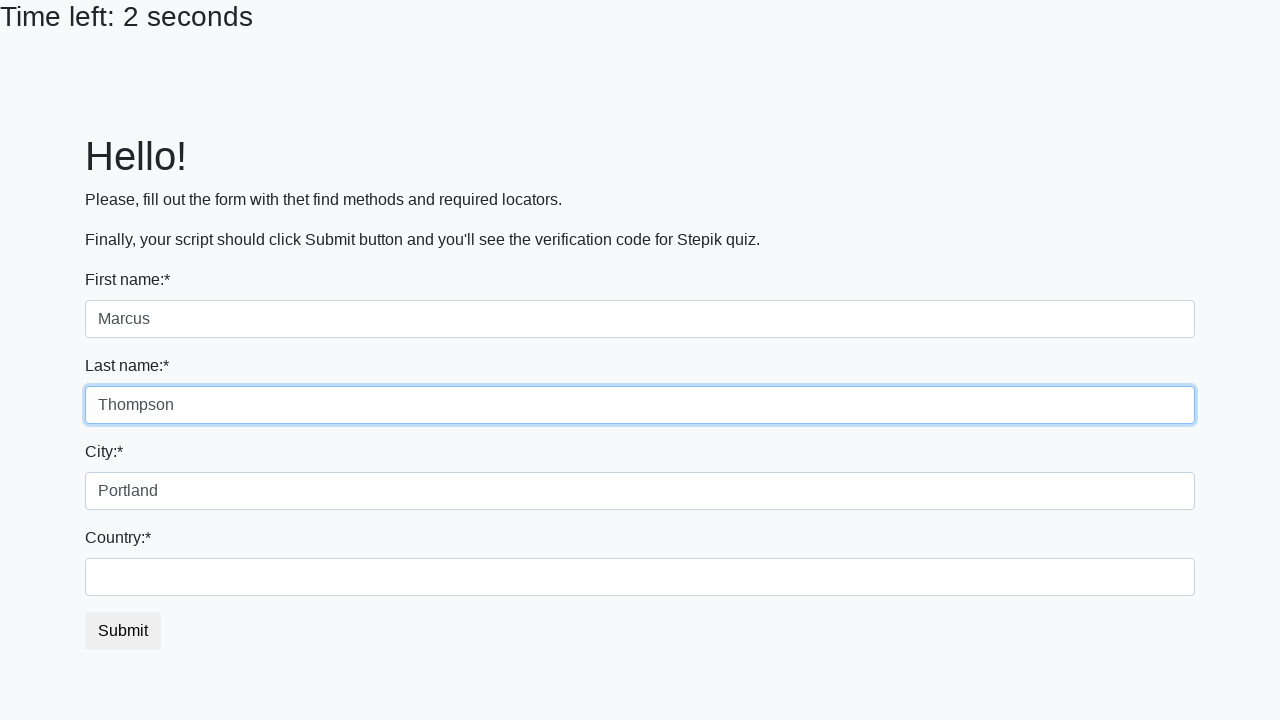

Filled country field with 'United States' on #country
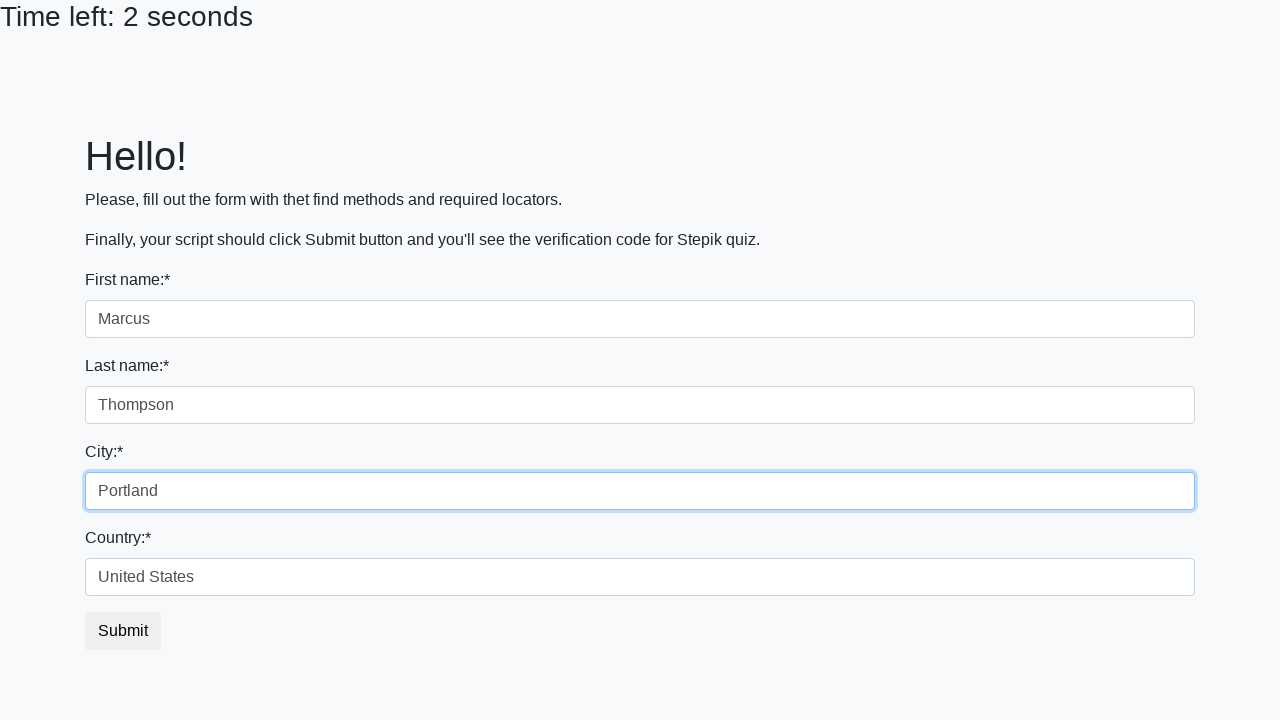

Clicked submit button to submit the form at (123, 631) on button.btn
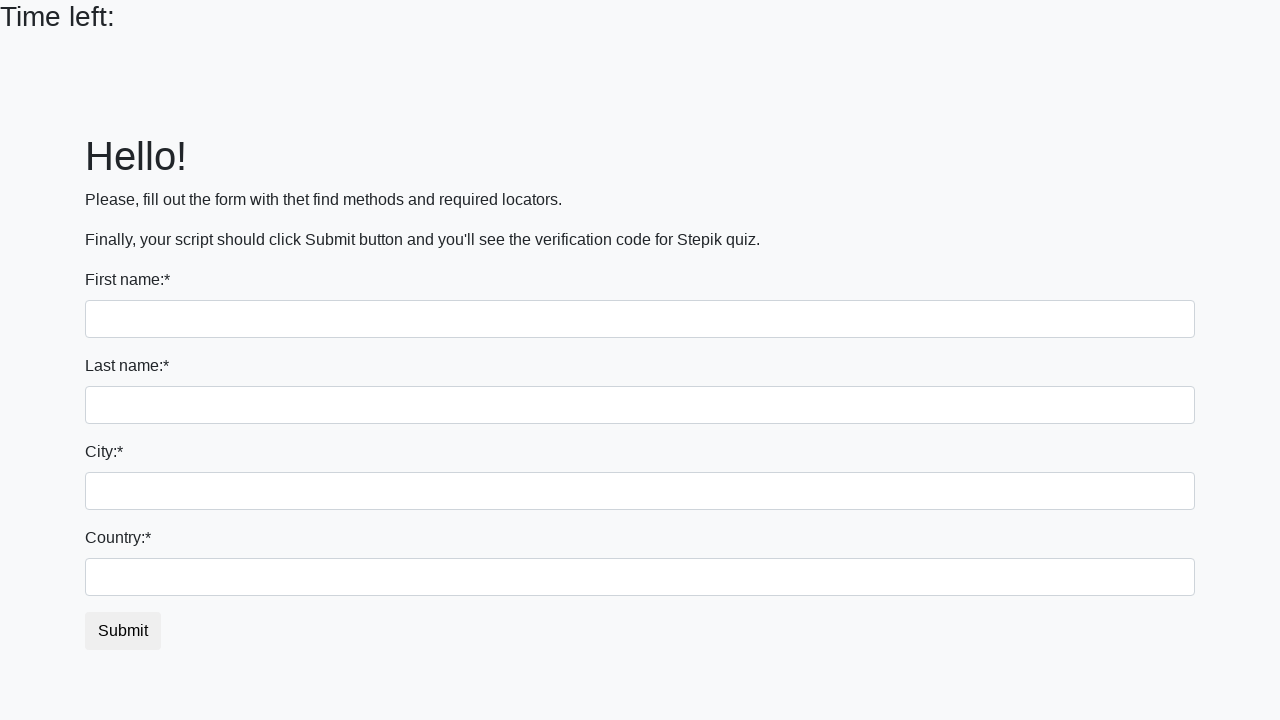

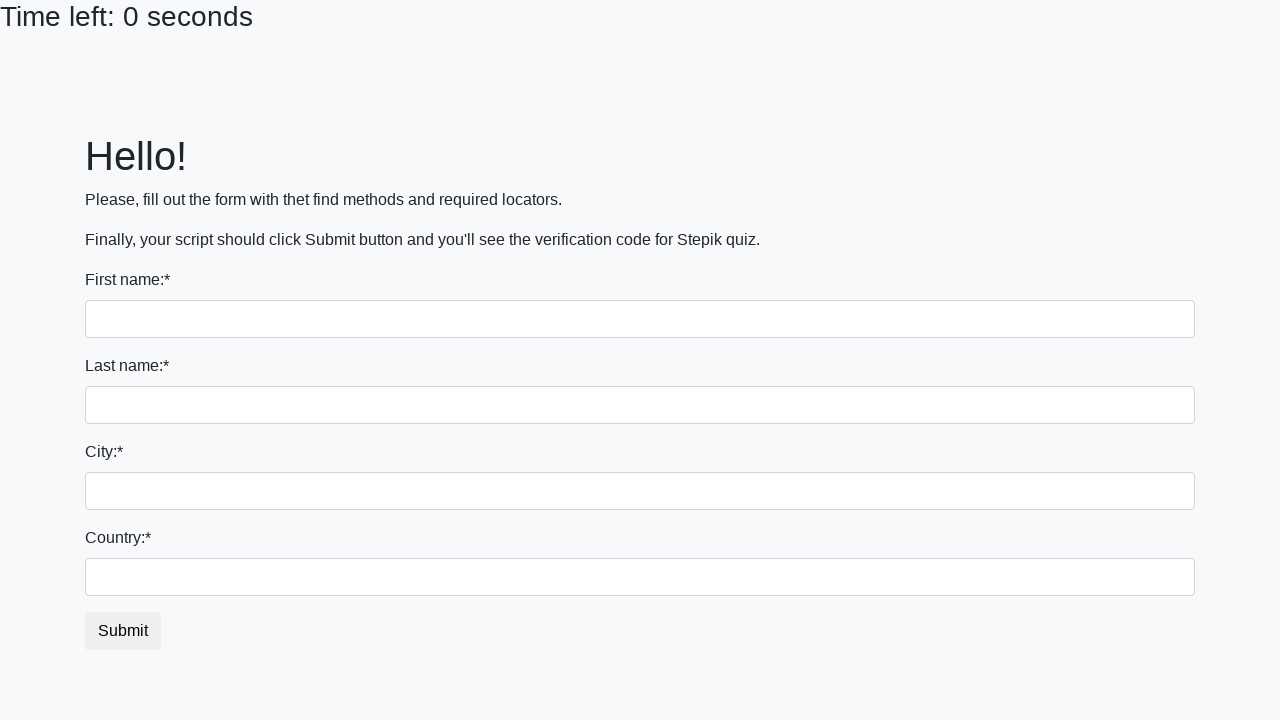